Tests iframe interaction on W3Schools TryIt editor by switching to the result iframe, clicking a button, then switching back to interact with the menu and theme options

Starting URL: https://www.w3schools.com/js/tryit.asp?filename=tryjs_myfirst

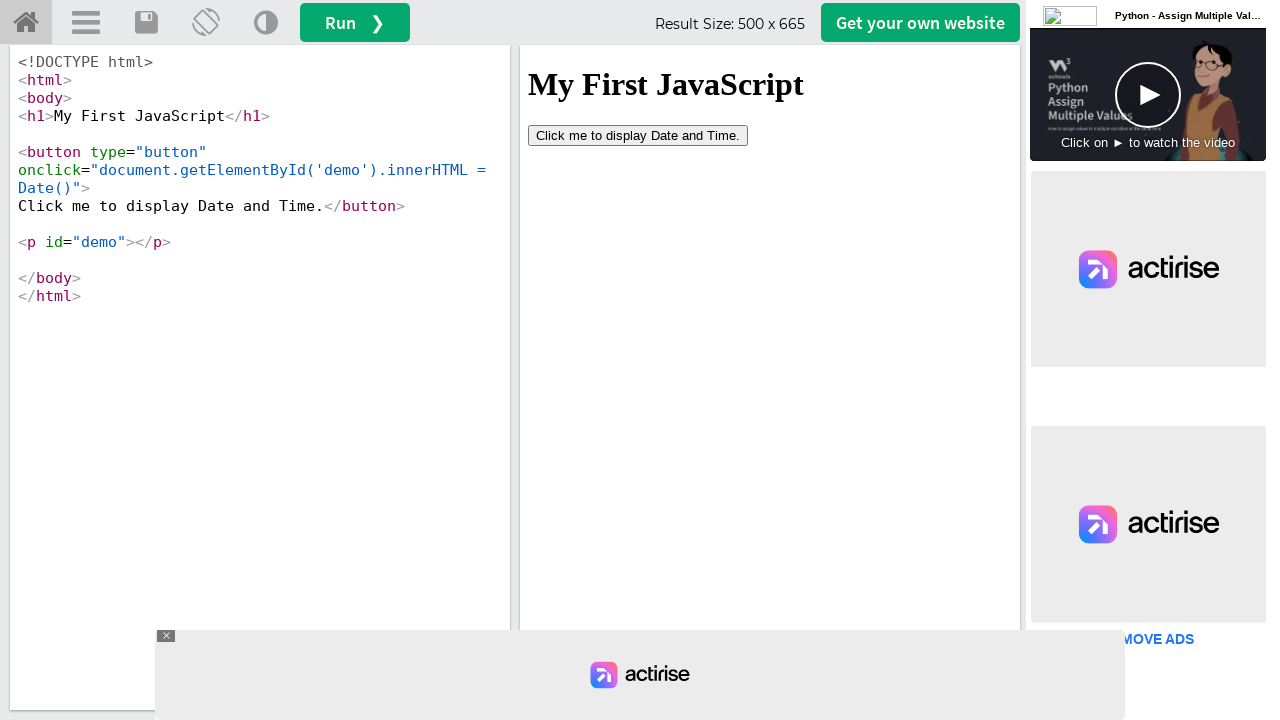

Switched to iframeResult and clicked the 'Click me to' button at (638, 135) on #iframeResult >> internal:control=enter-frame >> xpath=//button[contains(text(),
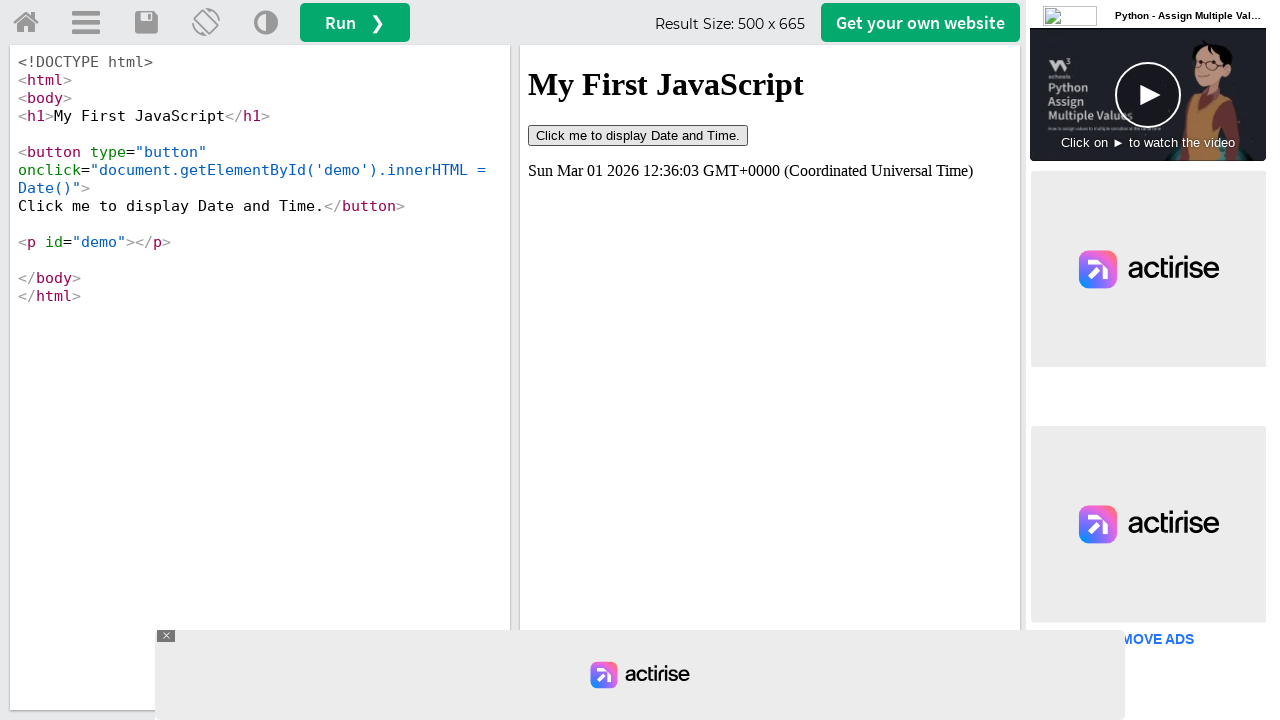

Waited 1 second for animations to complete
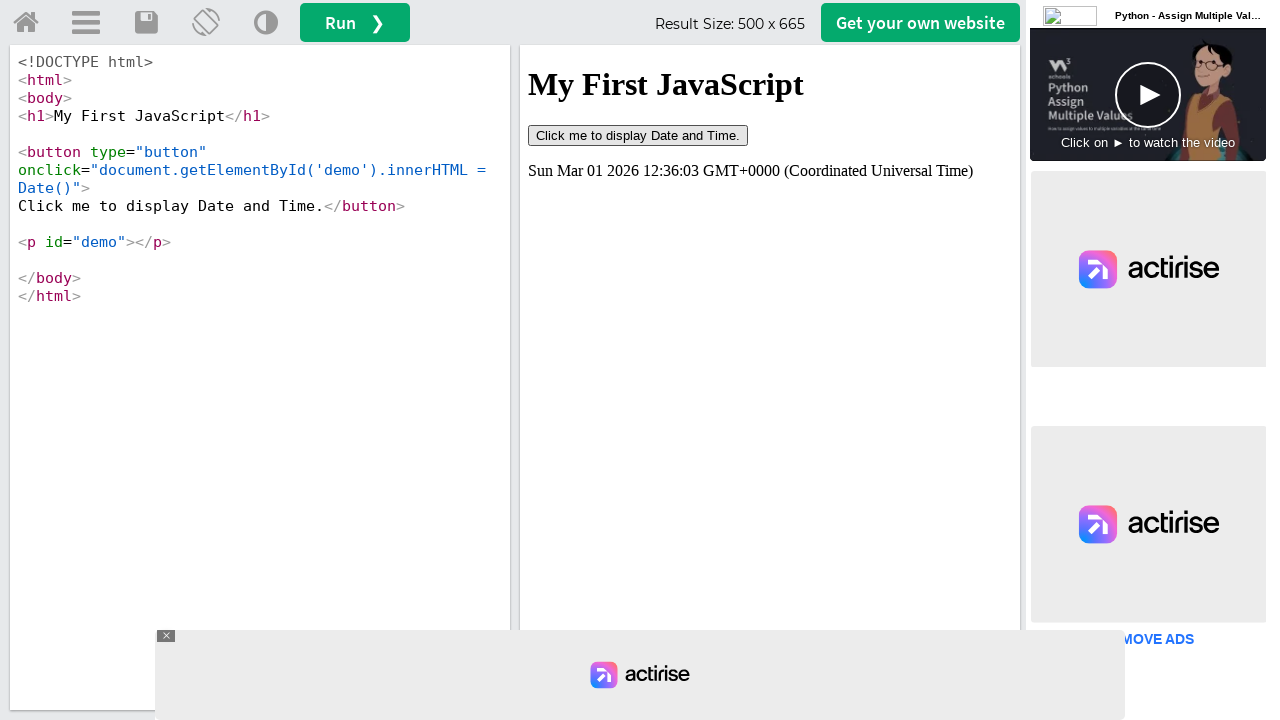

Clicked the menu button in main content at (86, 23) on a#menuButton
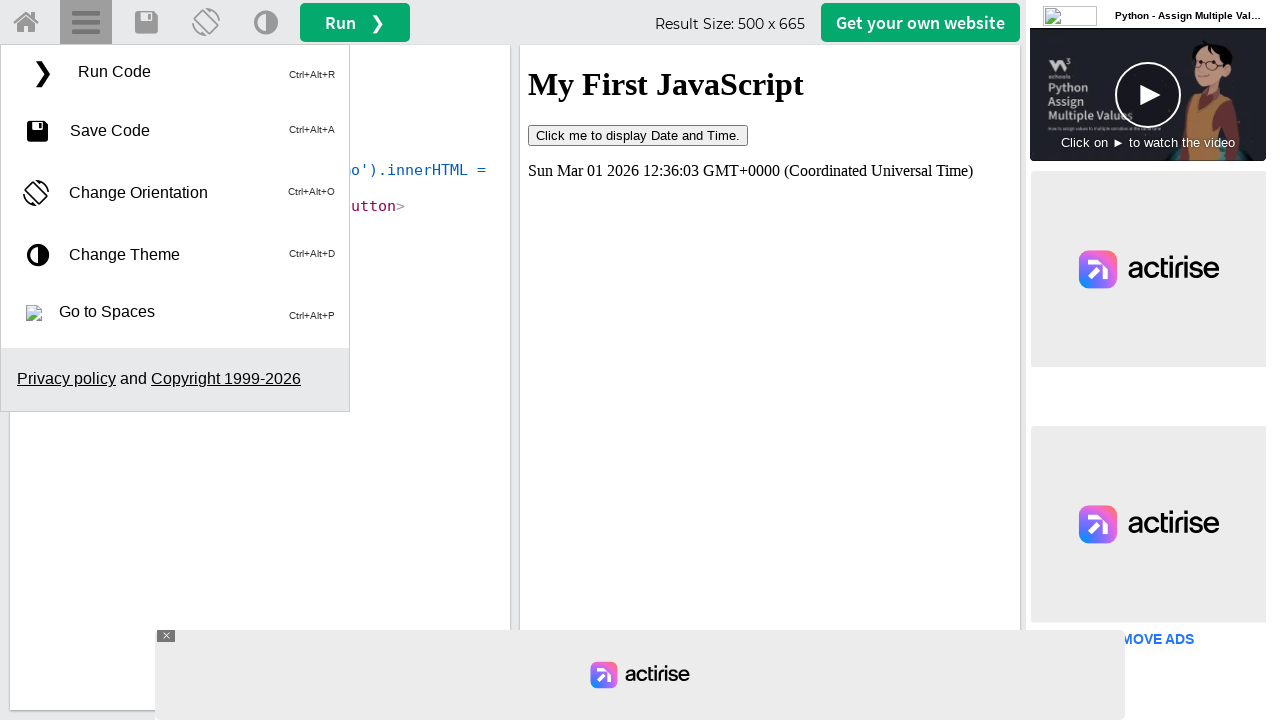

Waited 1 second for menu to appear
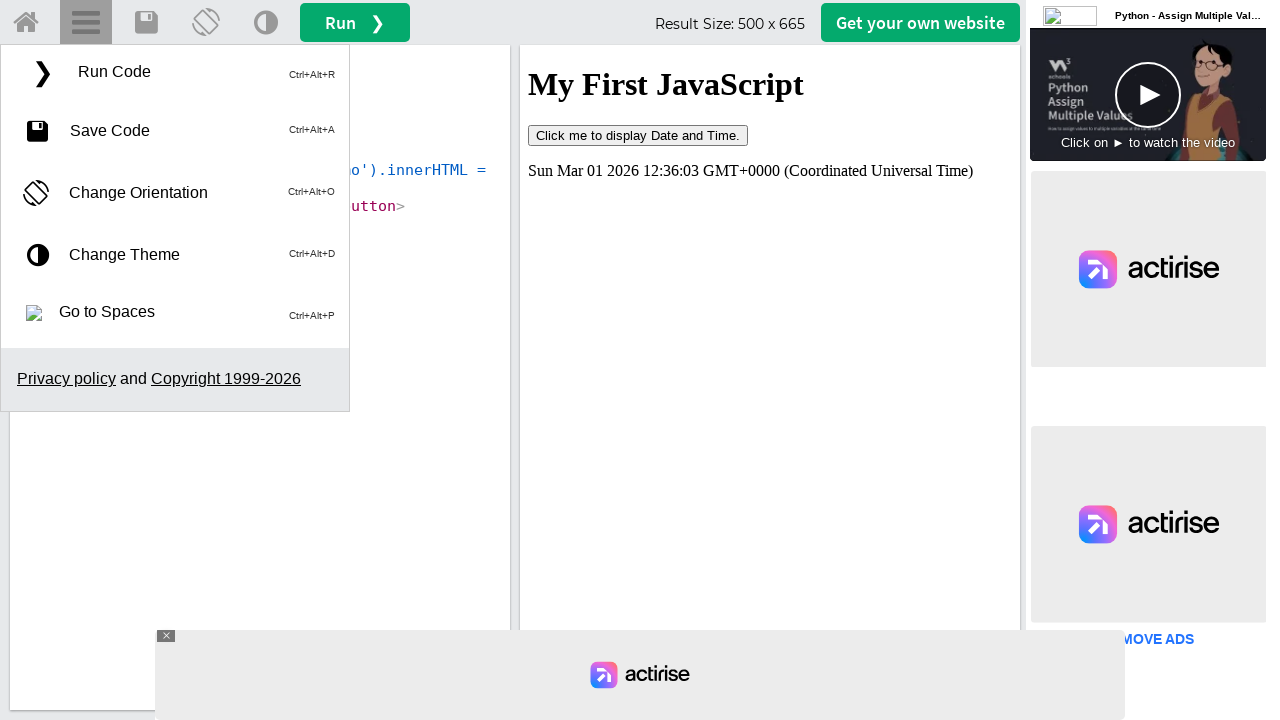

Clicked the 'Change Theme' option from the menu at (175, 255) on (//a[@title='Change Theme'])[2]
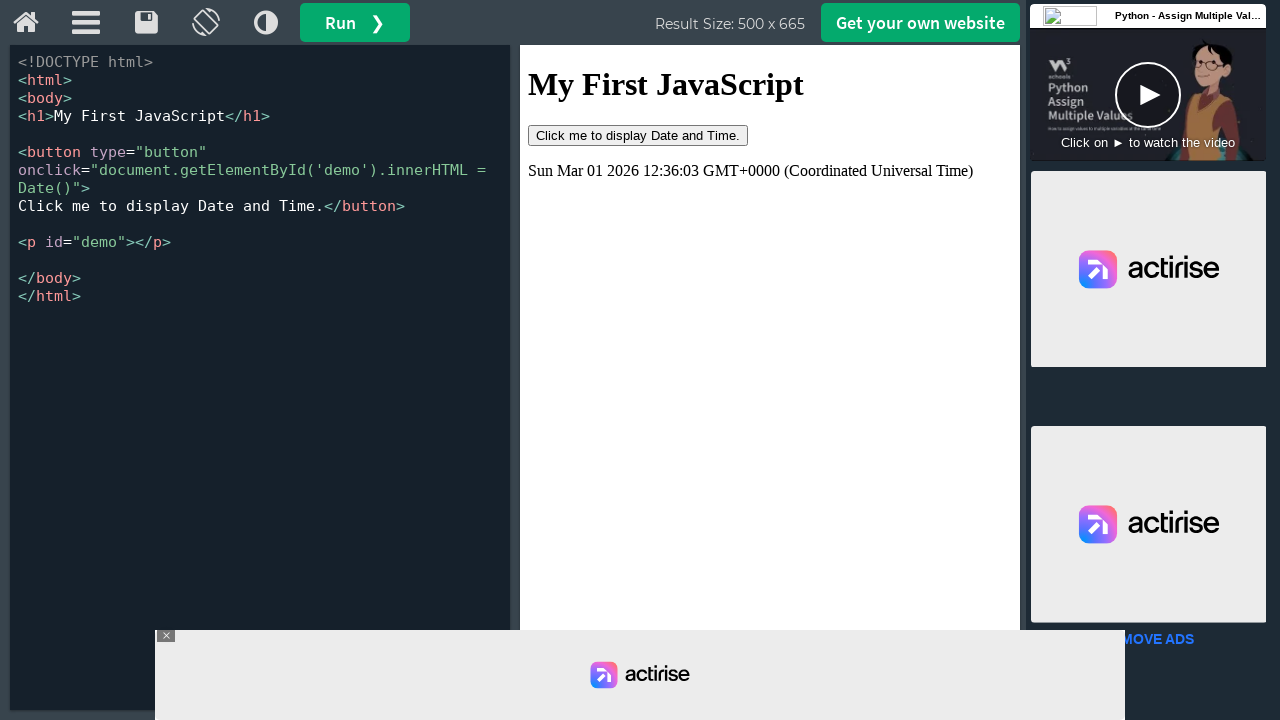

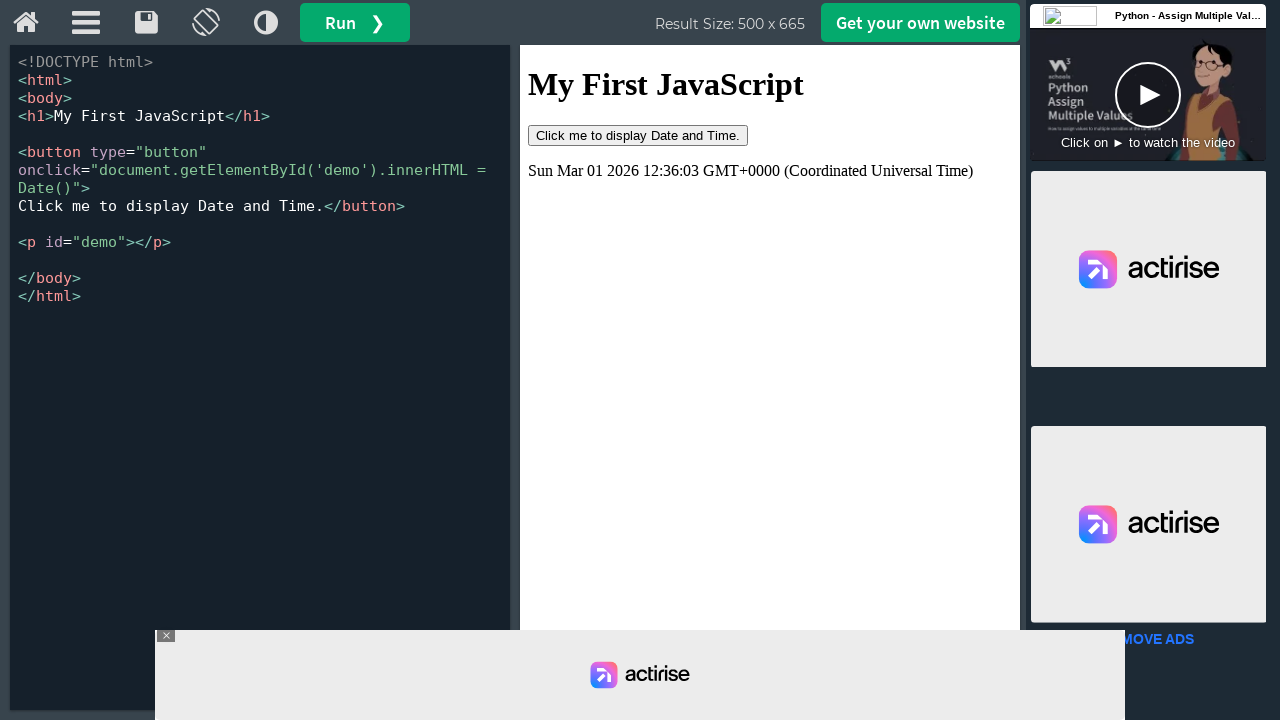